Tests drag and drop functionality by dragging an image element and dropping it into a target box

Starting URL: https://formy-project.herokuapp.com/dragdrop

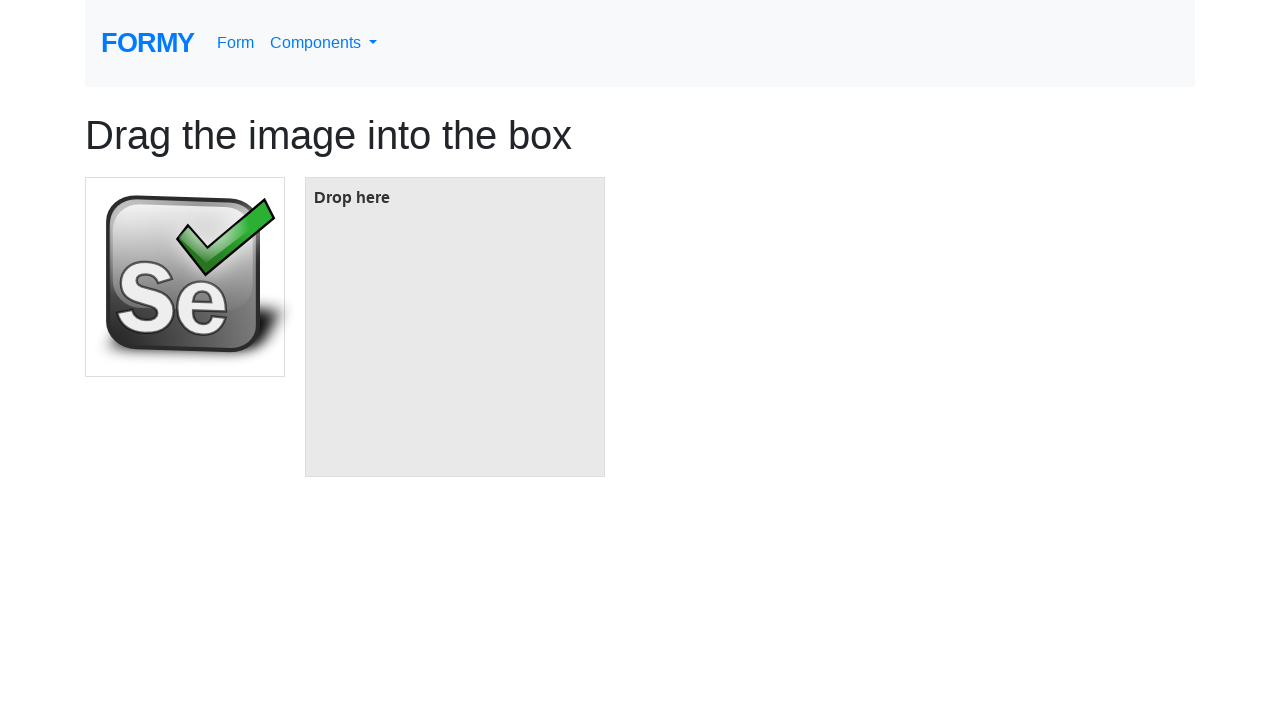

Located the draggable image element
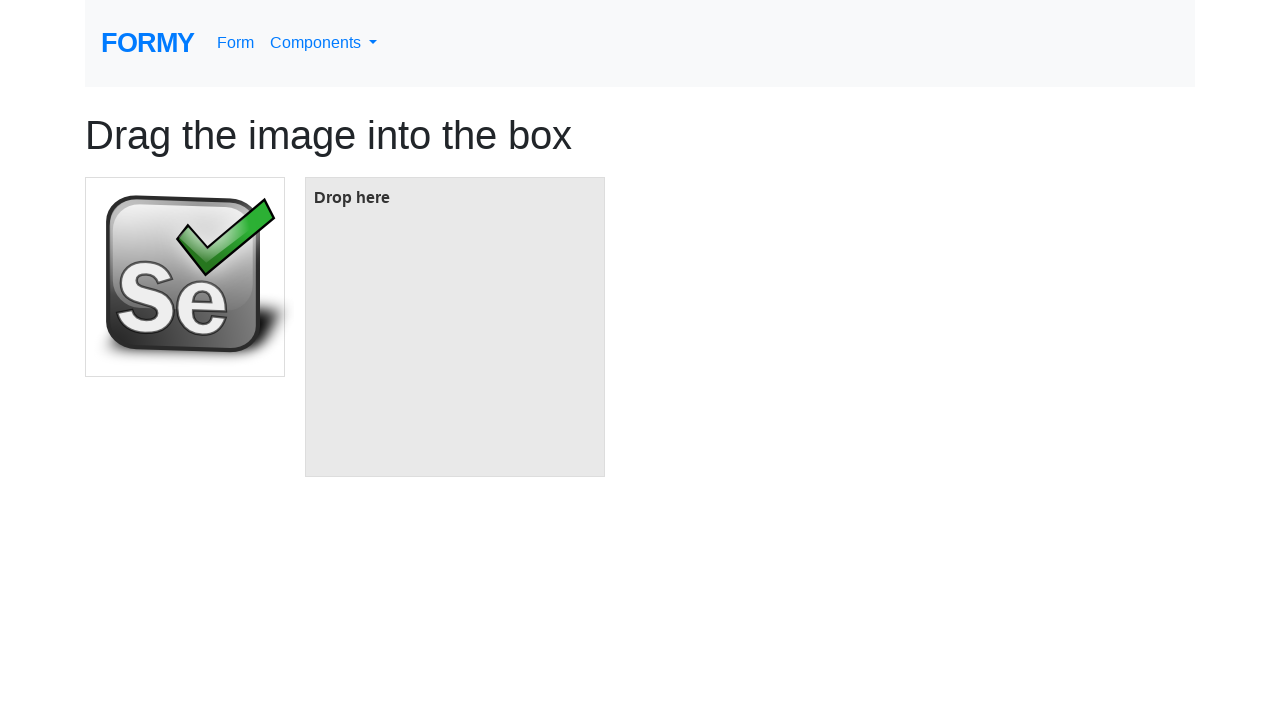

Located the target drop box
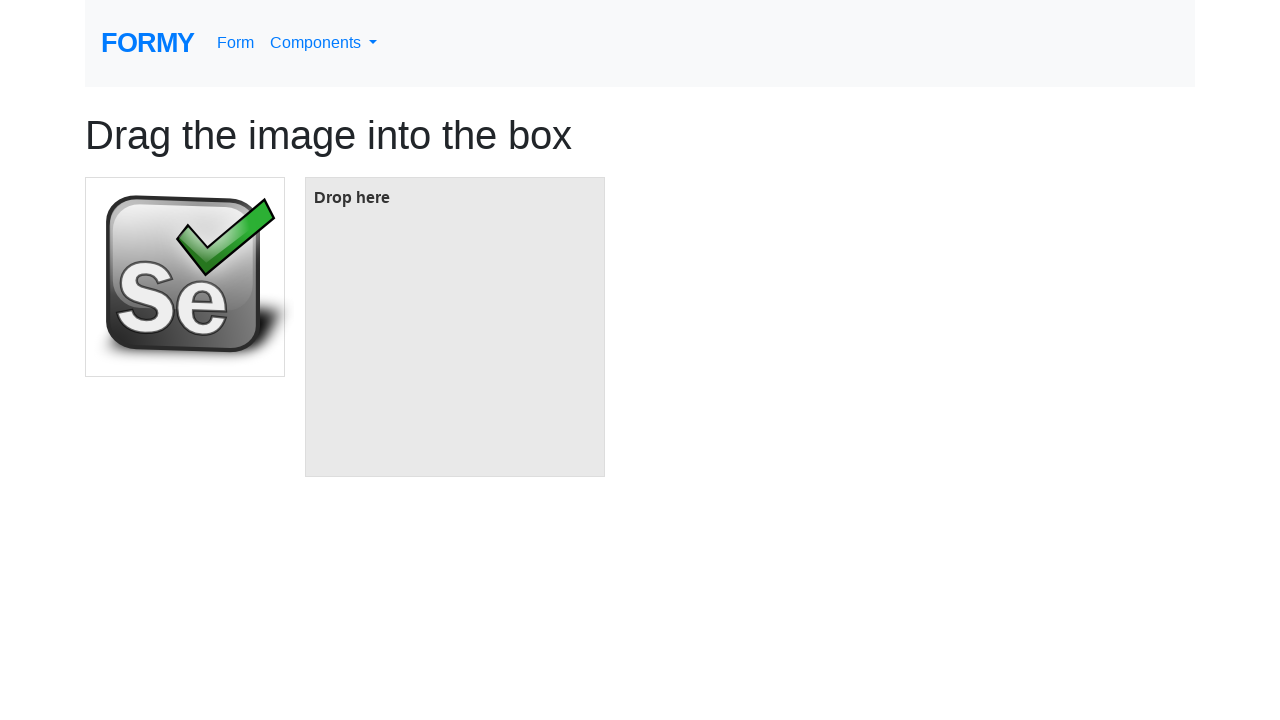

Dragged image element and dropped it into the target box at (455, 327)
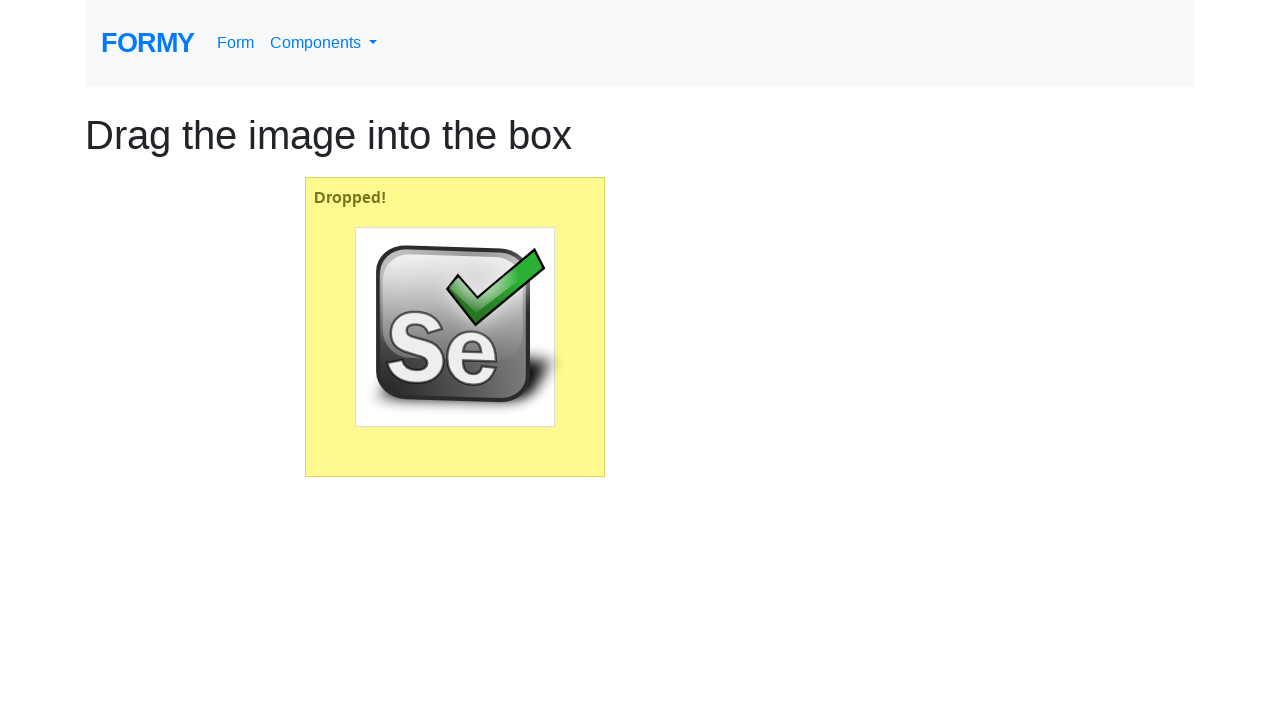

Waited 1 second to observe drag and drop result
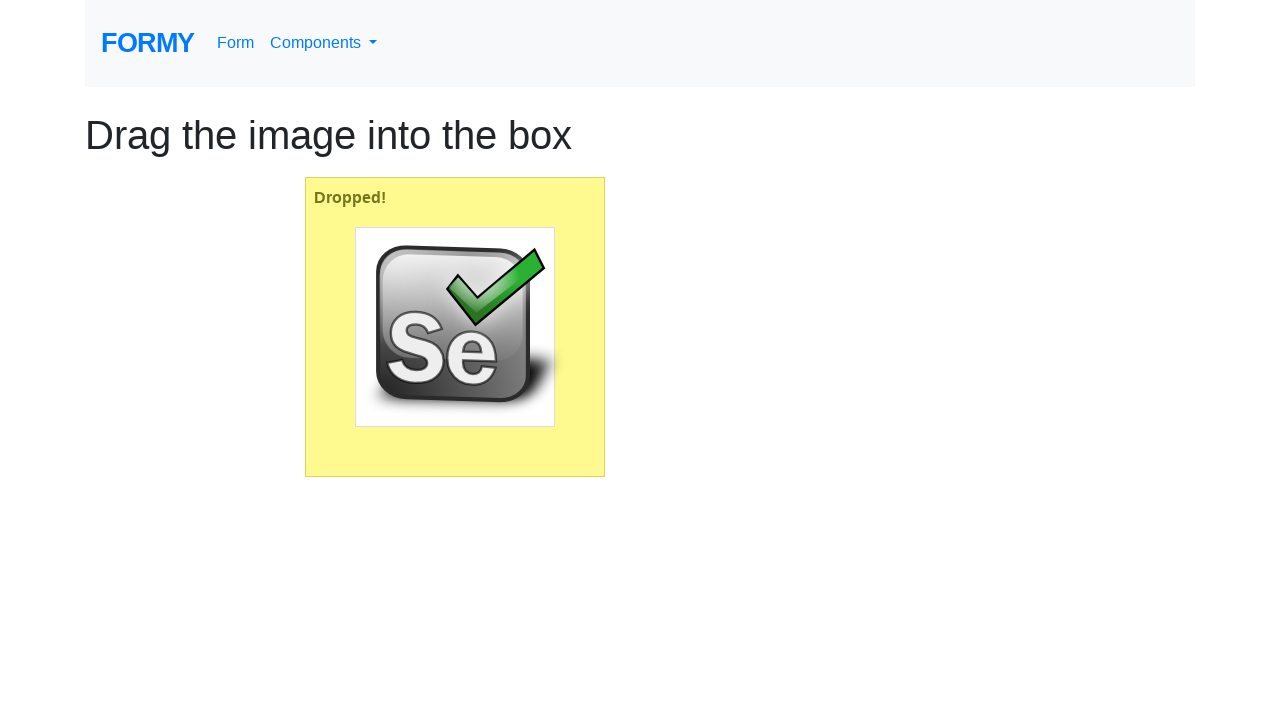

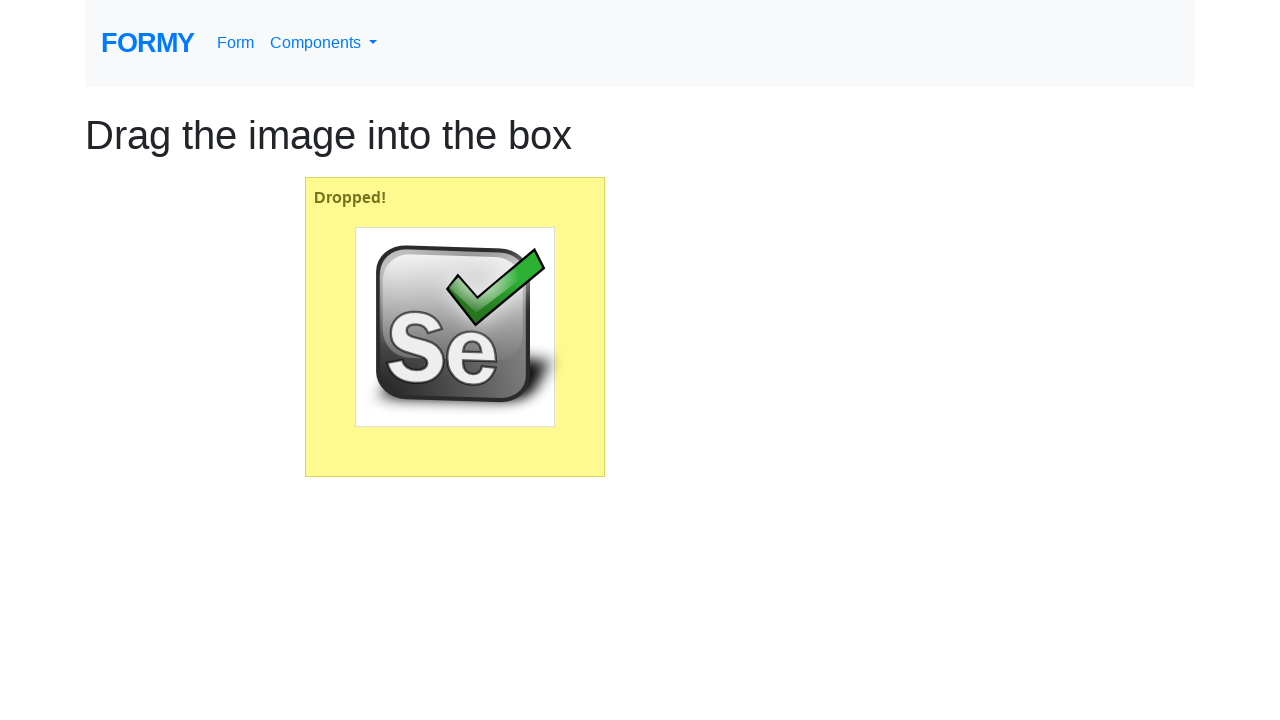